Navigates to the homepage and verifies that anchor links are present on the page by locating all anchor elements.

Starting URL: http://www.zlti.com

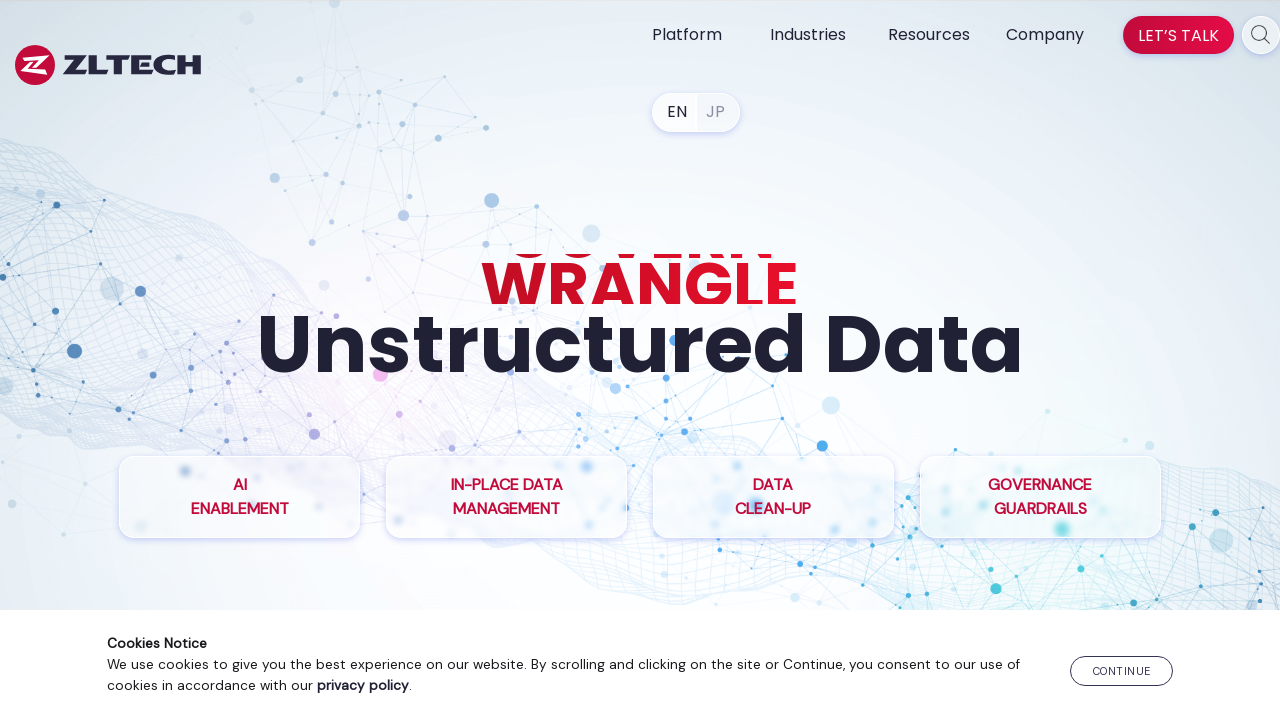

Navigated to http://www.zlti.com
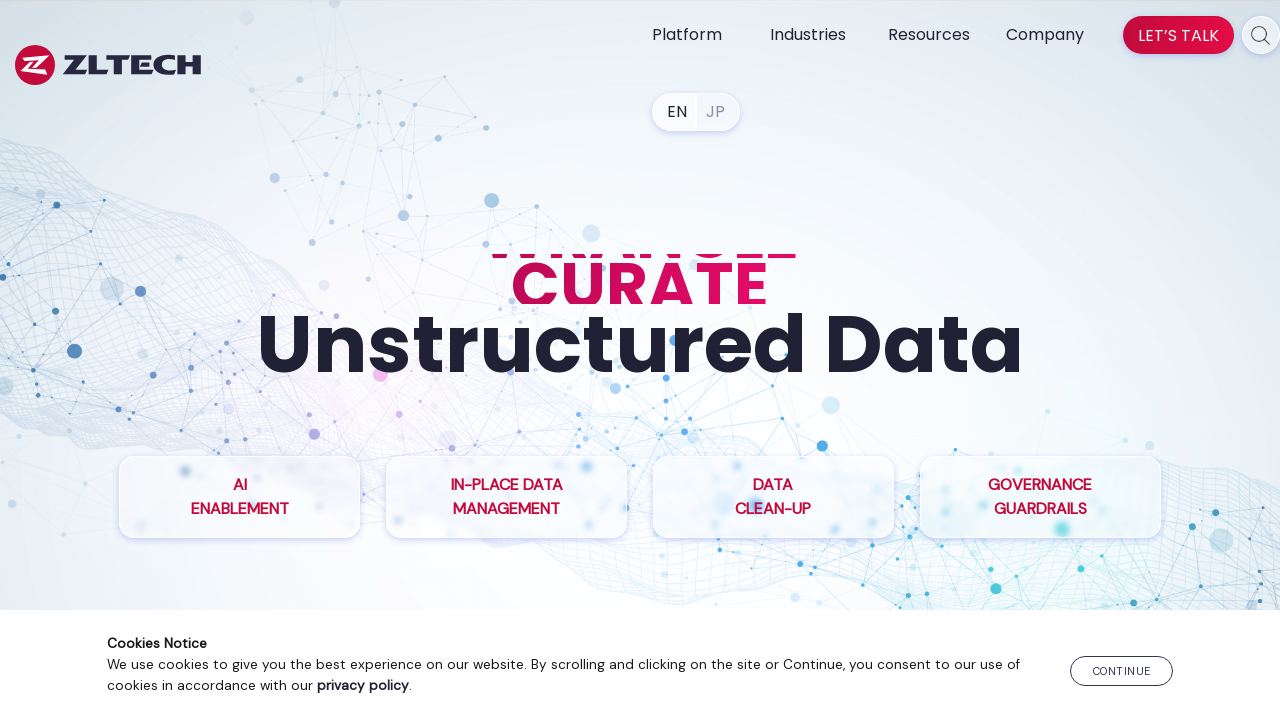

Page loaded to domcontentloaded state
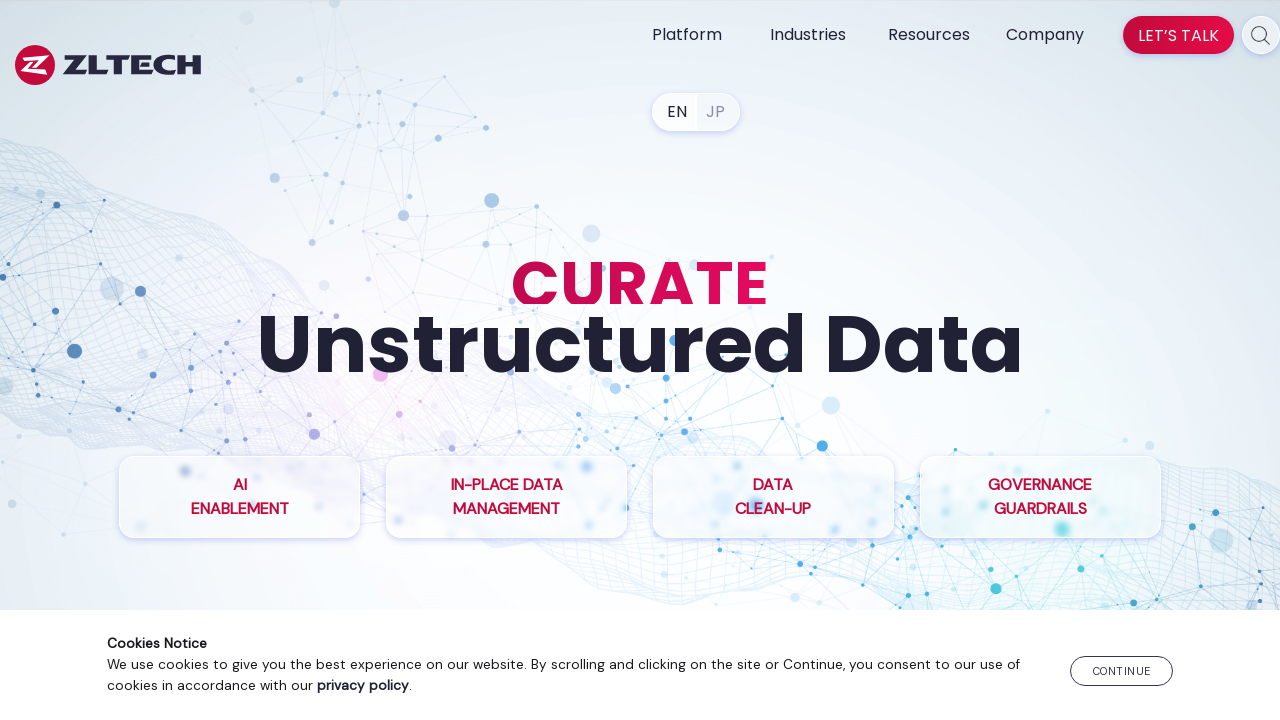

Anchor links detected on page
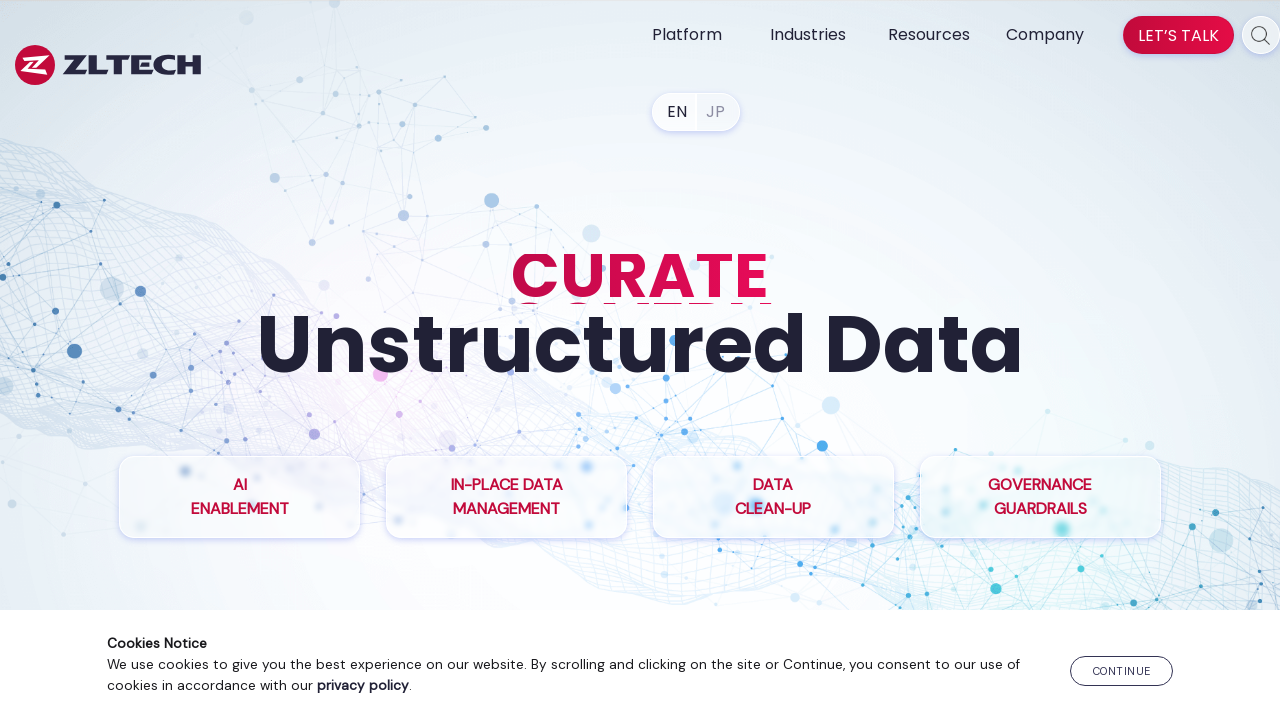

Retrieved all anchor elements from page
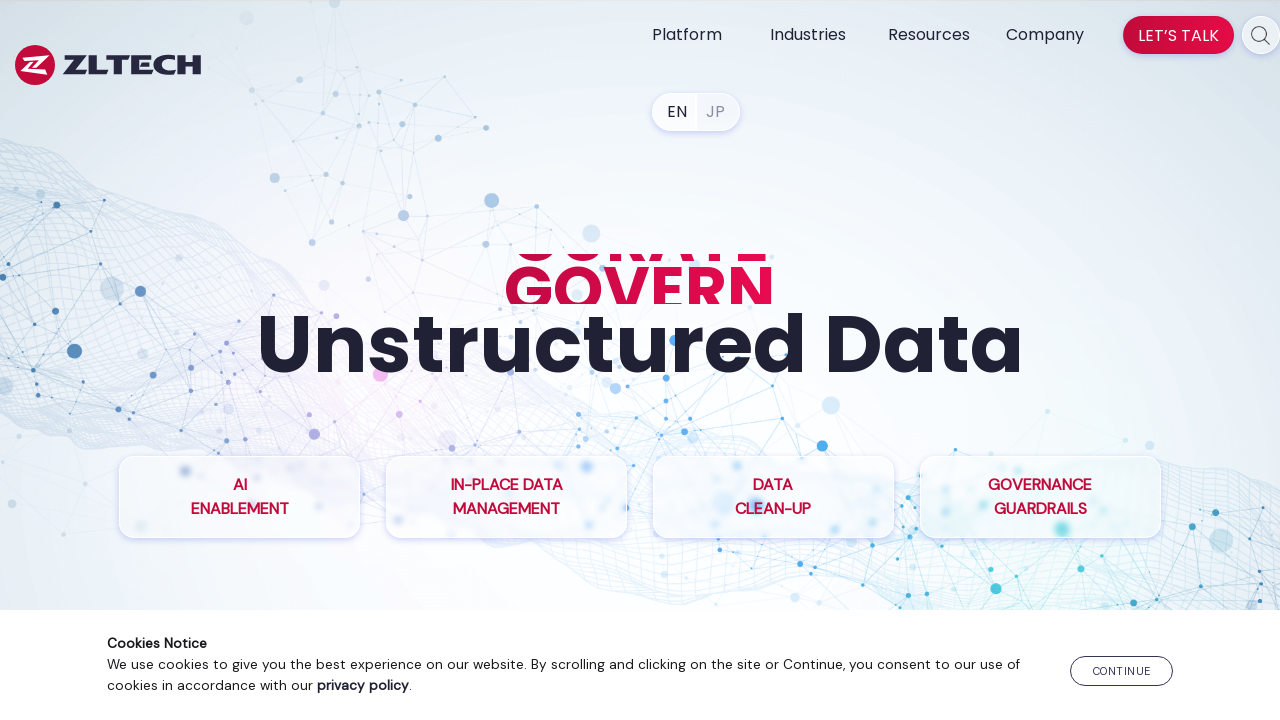

Verified 79 anchor links are present on the page
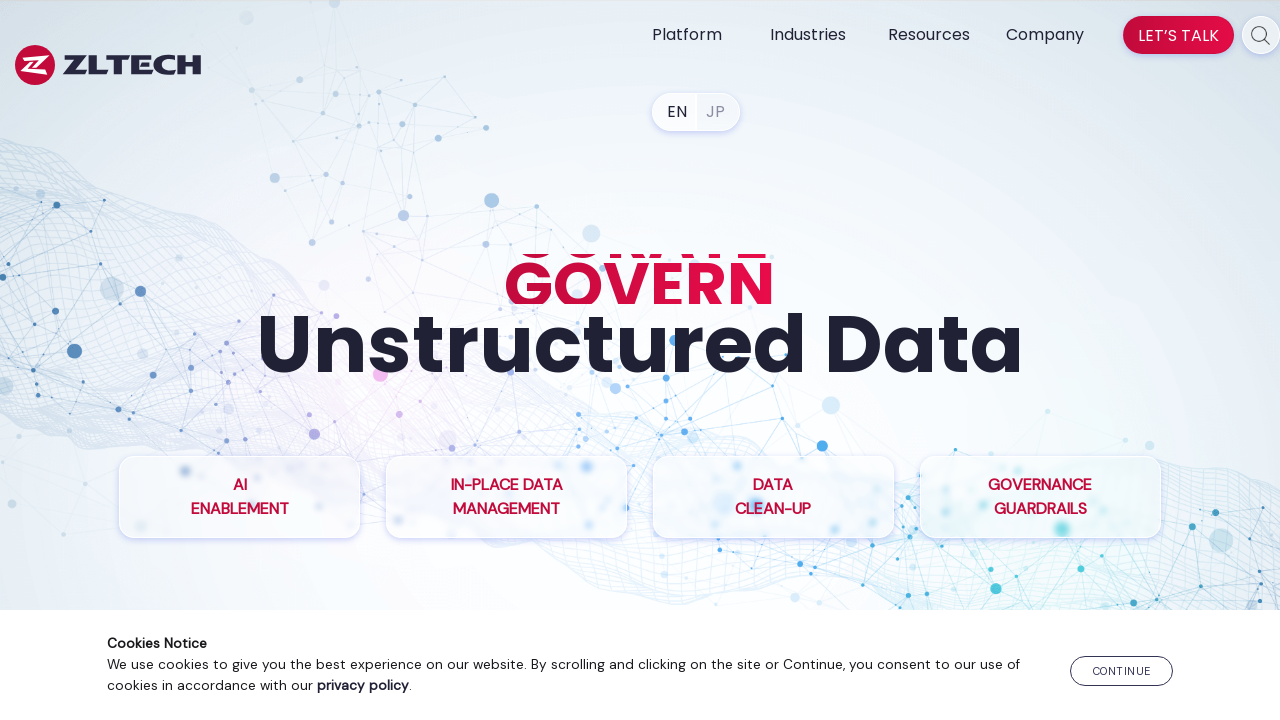

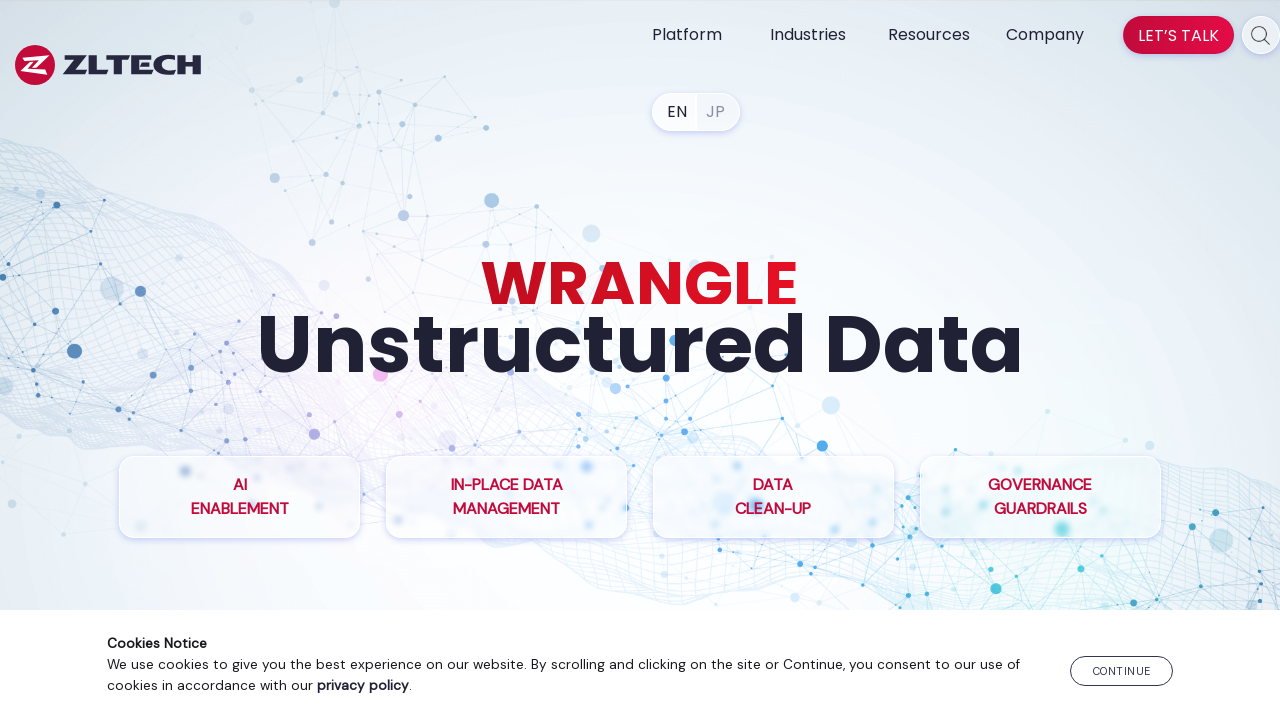